Tests multiple window handling by clicking a link that opens a new window, switching to that new window, and verifying the page title changes from "Windows" to "New Window"

Starting URL: https://practice.cydeo.com/windows

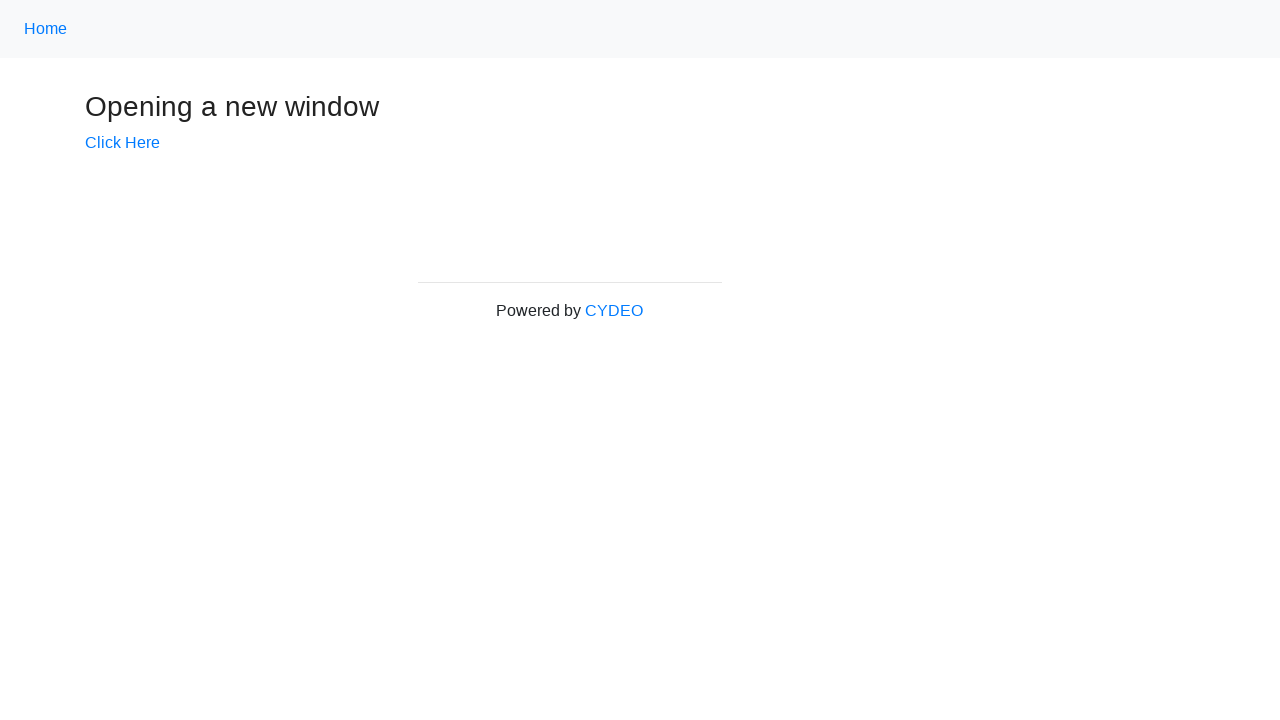

Verified initial page title is 'Windows'
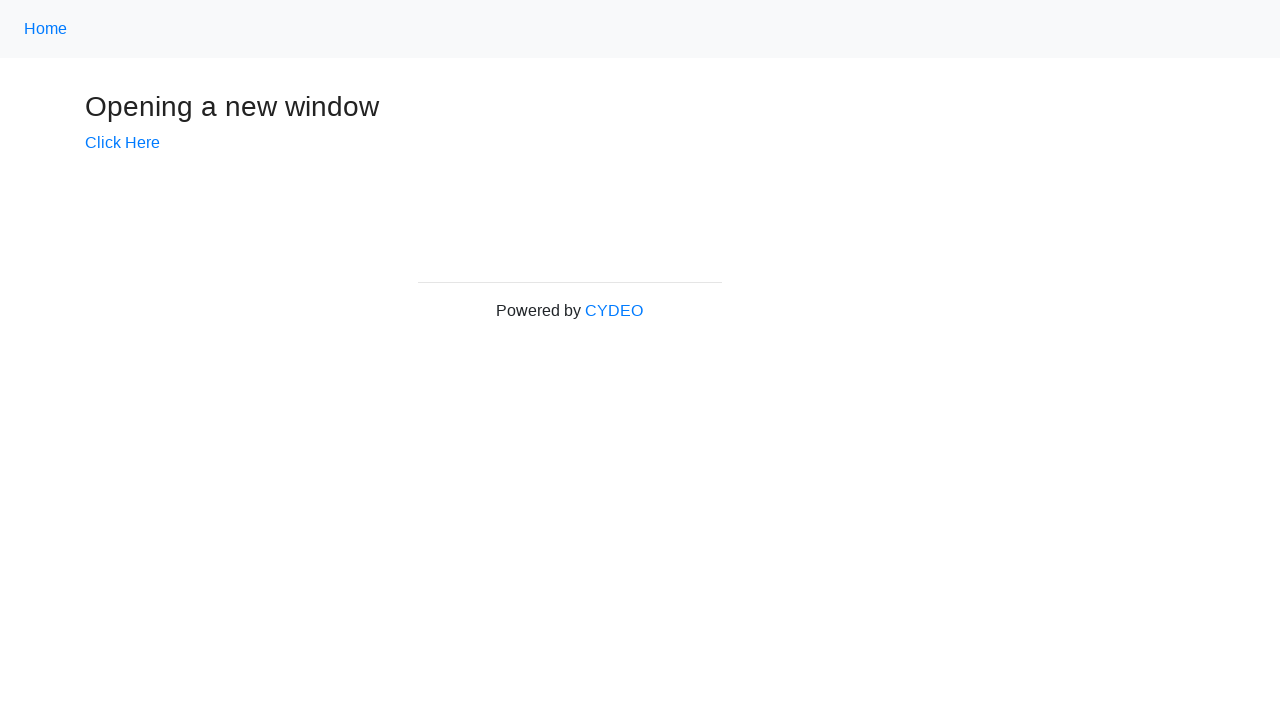

Clicked 'Click Here' link to open new window at (122, 143) on text=Click Here
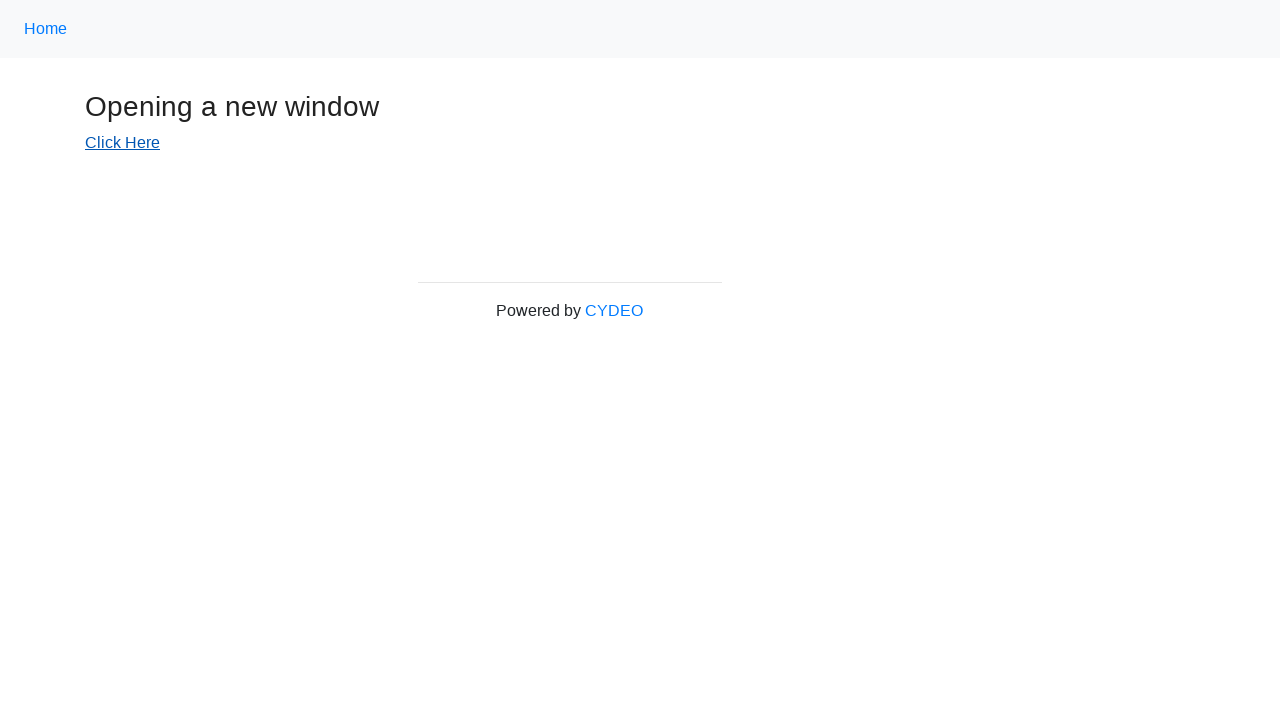

Captured new window page object
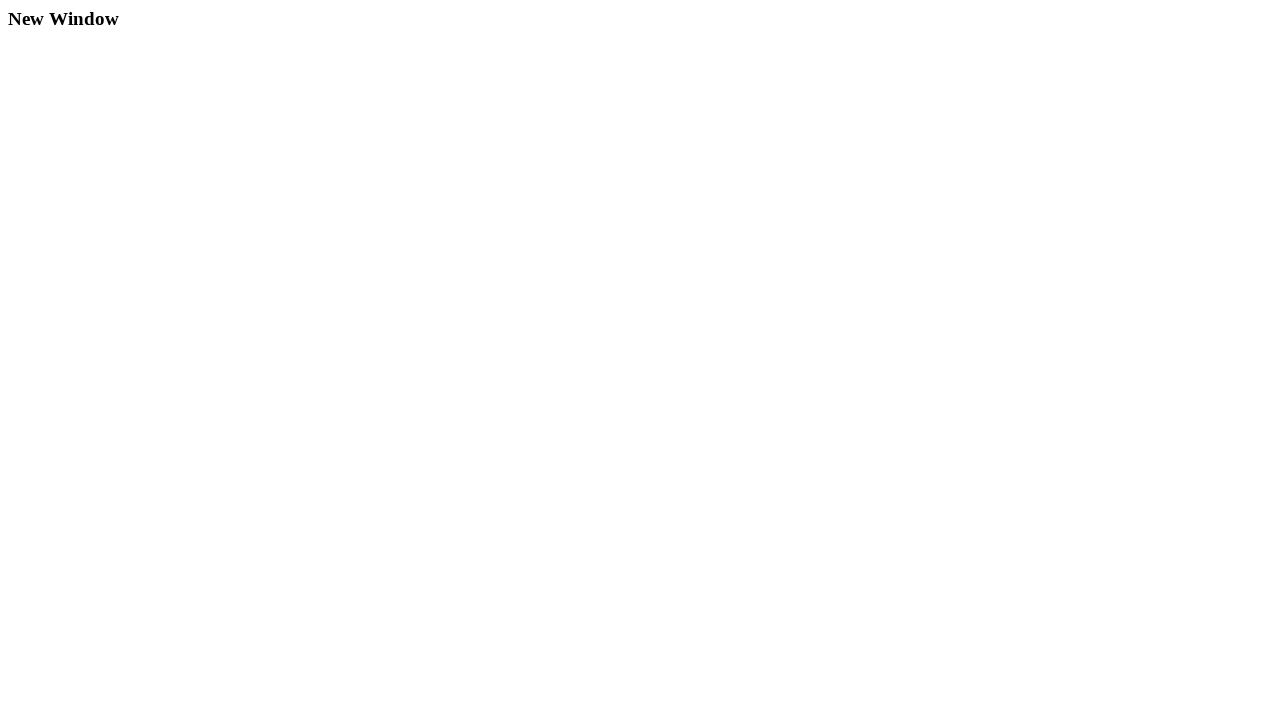

New window page loaded
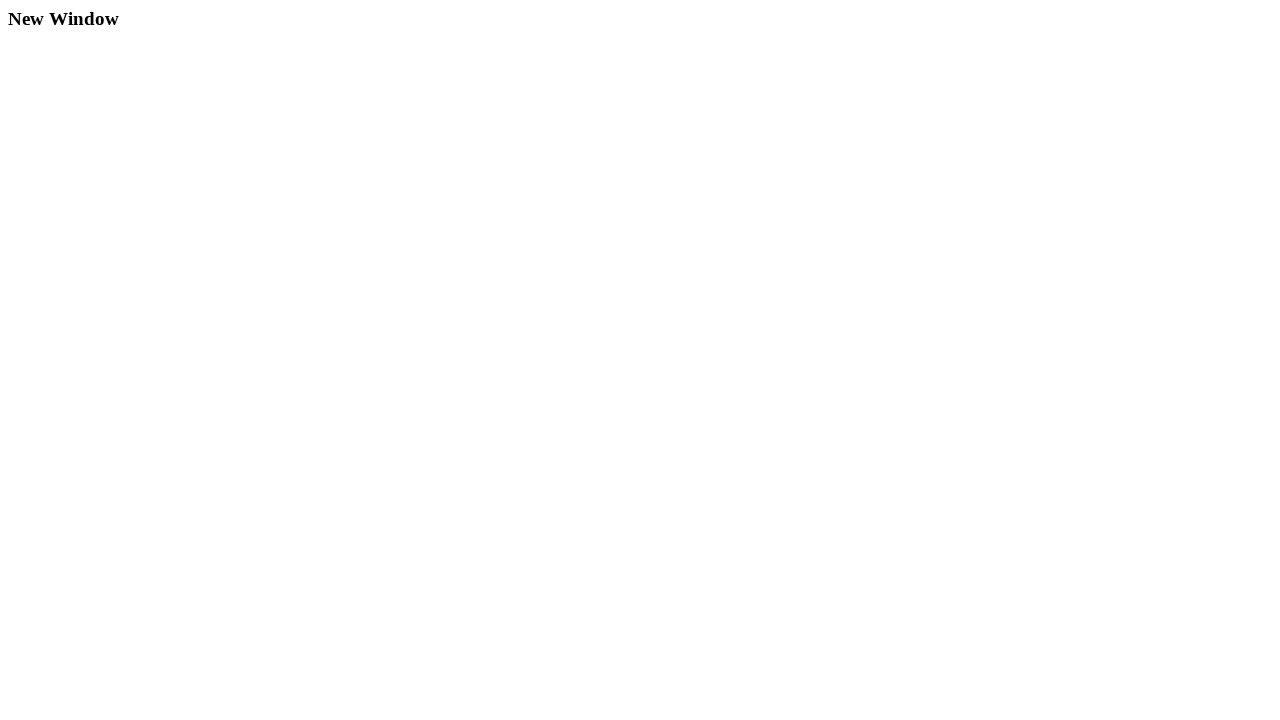

Verified new window title is 'New Window'
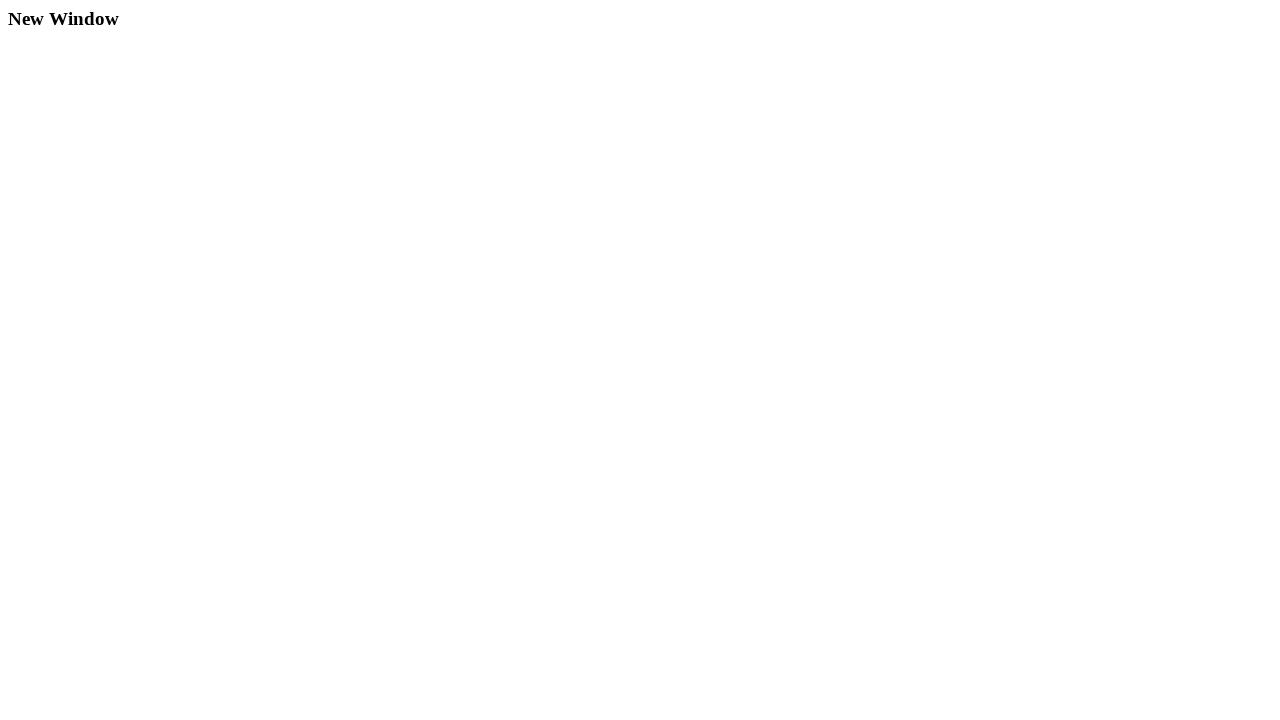

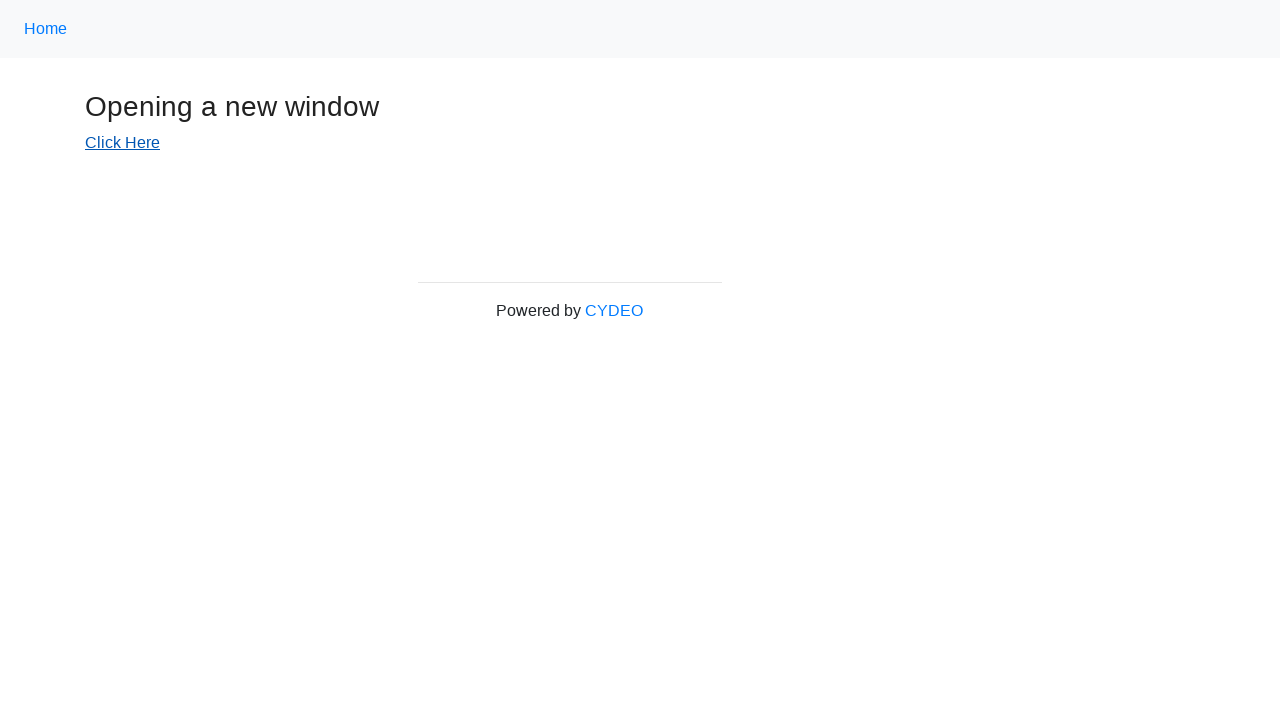